Navigates to Microsoft homepage and verifies the page loads successfully

Starting URL: https://microsoft.com/

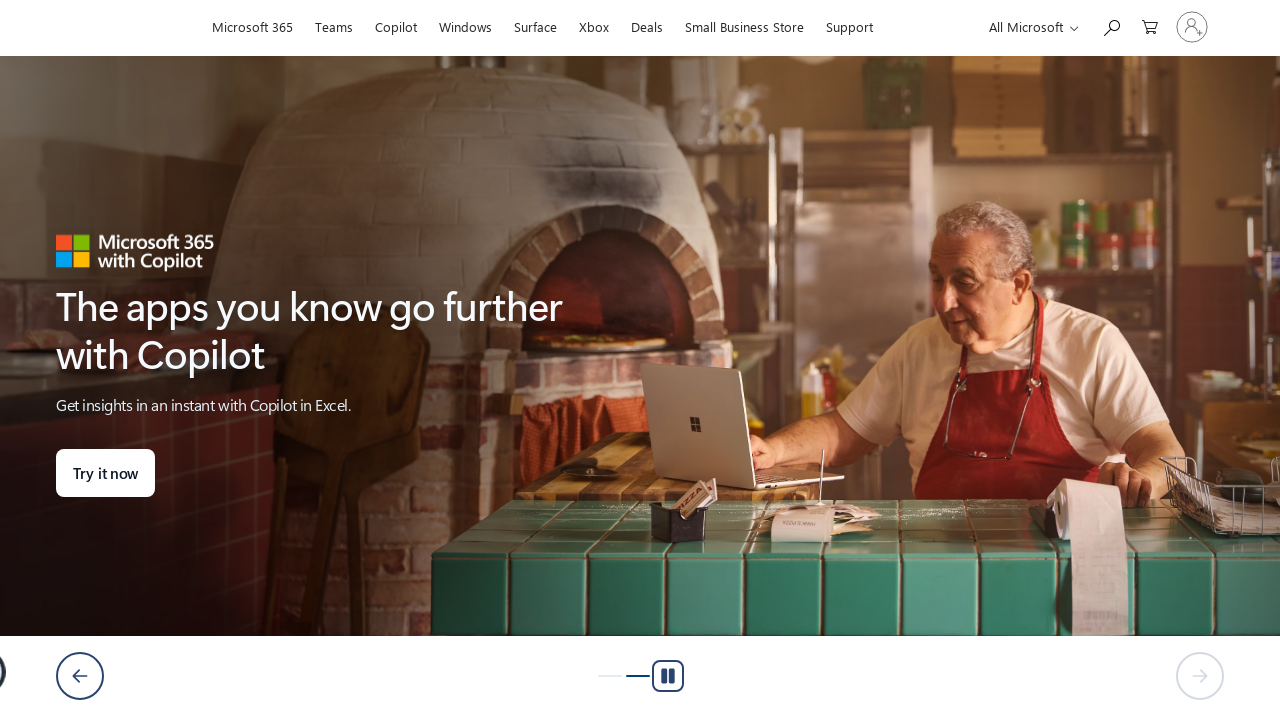

Waited for Microsoft homepage to load (domcontentloaded)
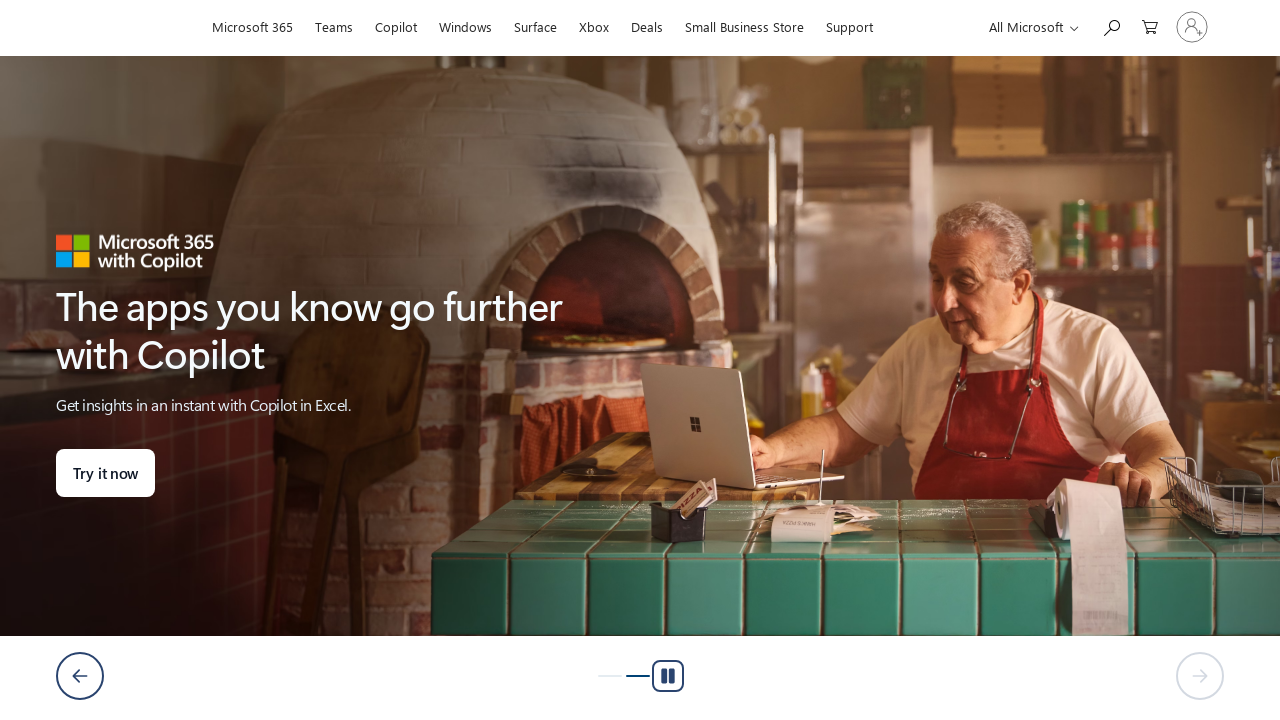

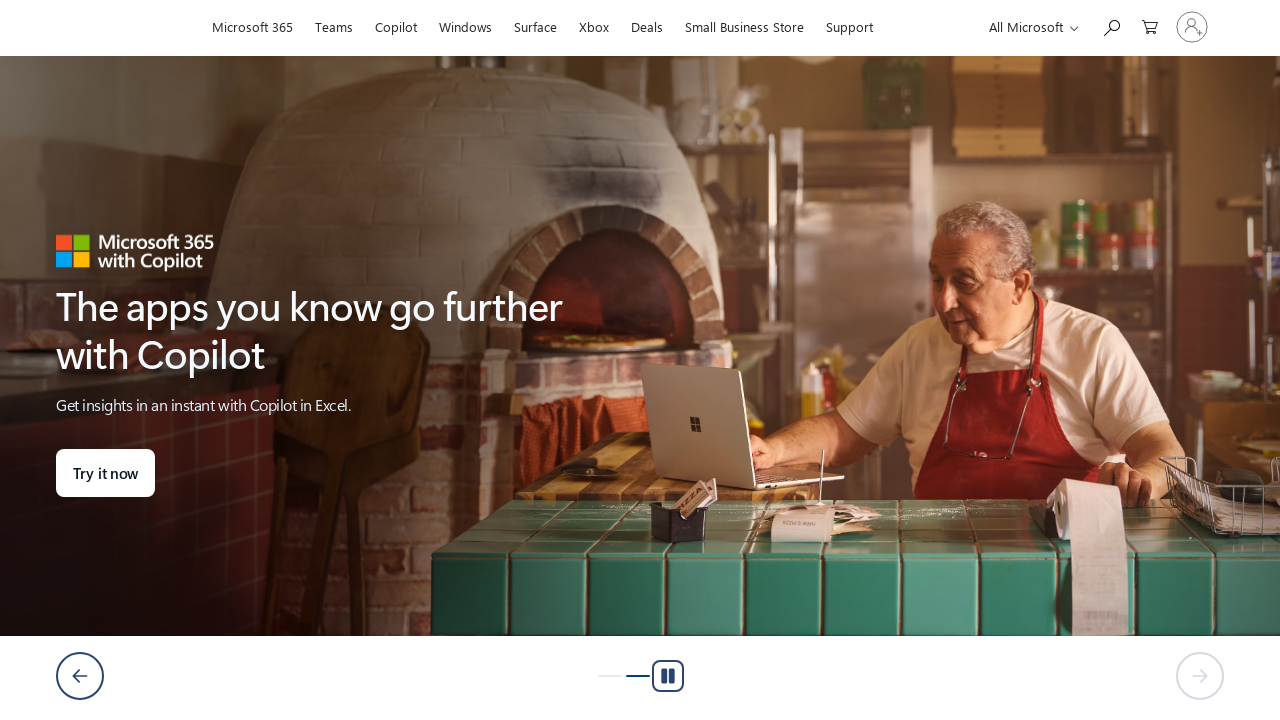